Tests date picker functionality by selecting a specific date (August 15, 2029) through year, month, and day selection

Starting URL: https://rahulshettyacademy.com/seleniumPractise/#/offers

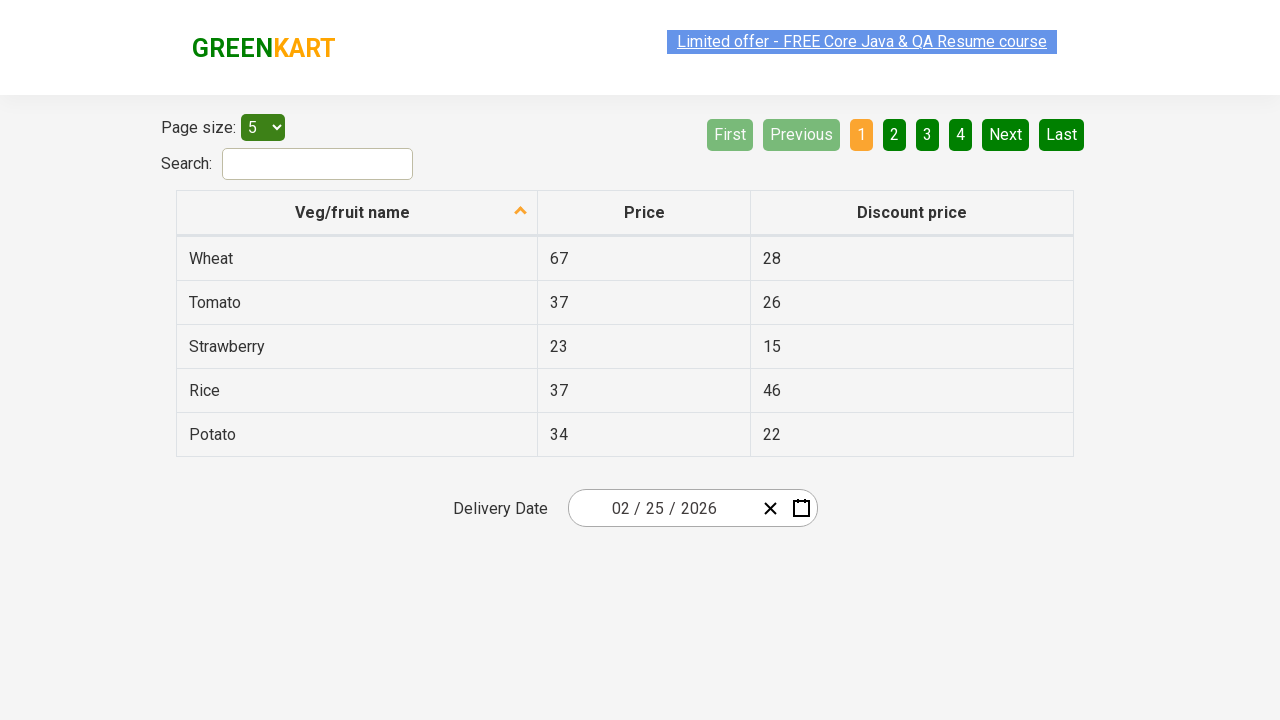

Clicked calendar picker button to open date picker at (801, 508) on .react-date-picker__calendar-button
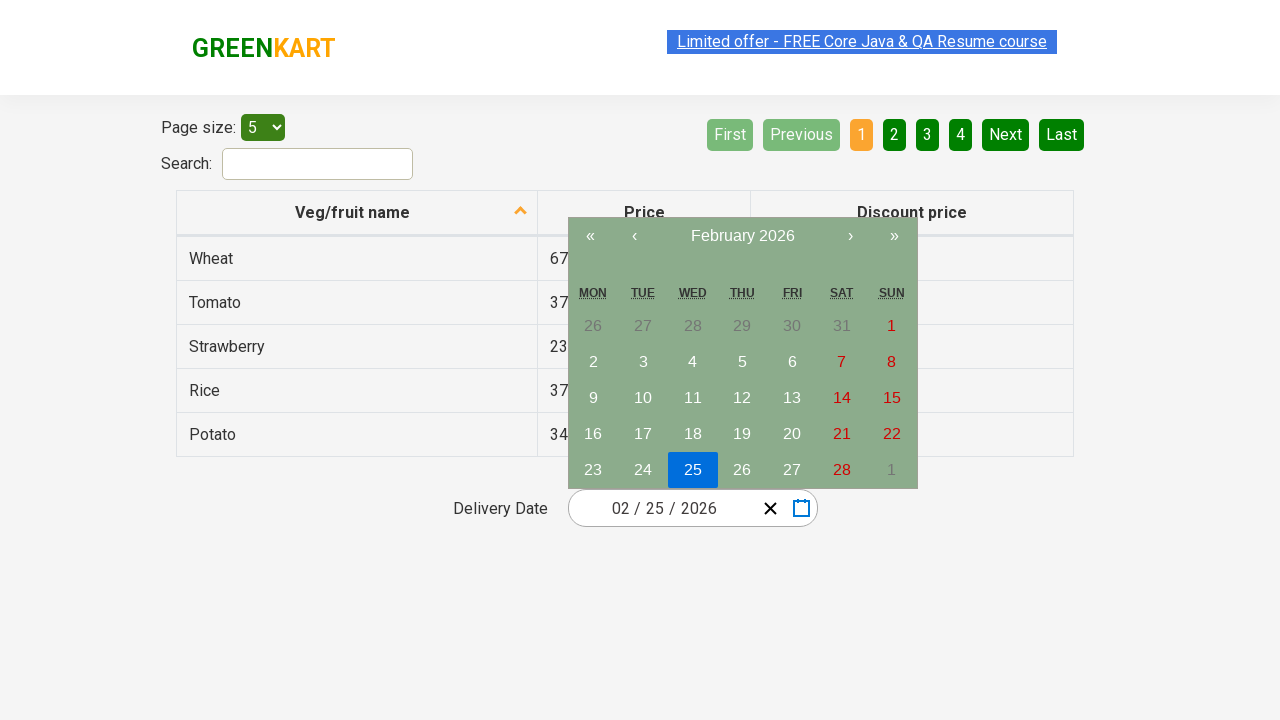

Clicked navigation label once to navigate to month view at (742, 236) on .react-calendar__navigation__label
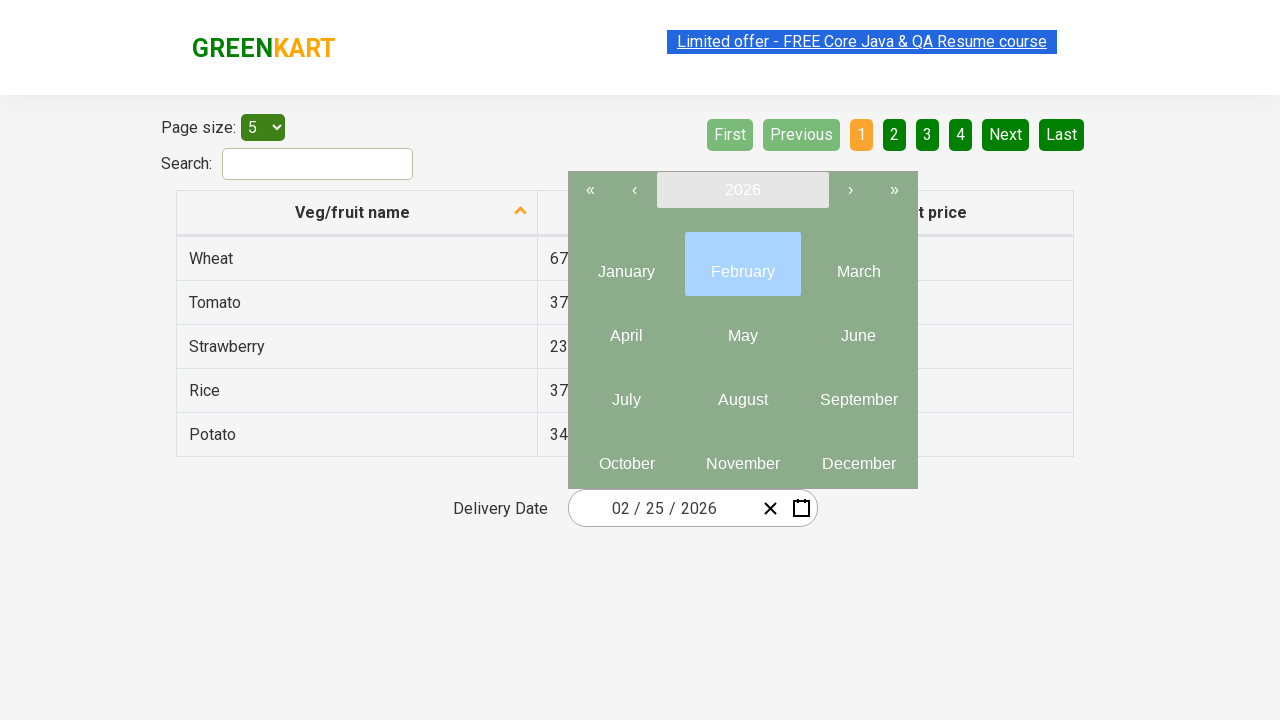

Clicked navigation label again to navigate to year view at (742, 190) on .react-calendar__navigation__label
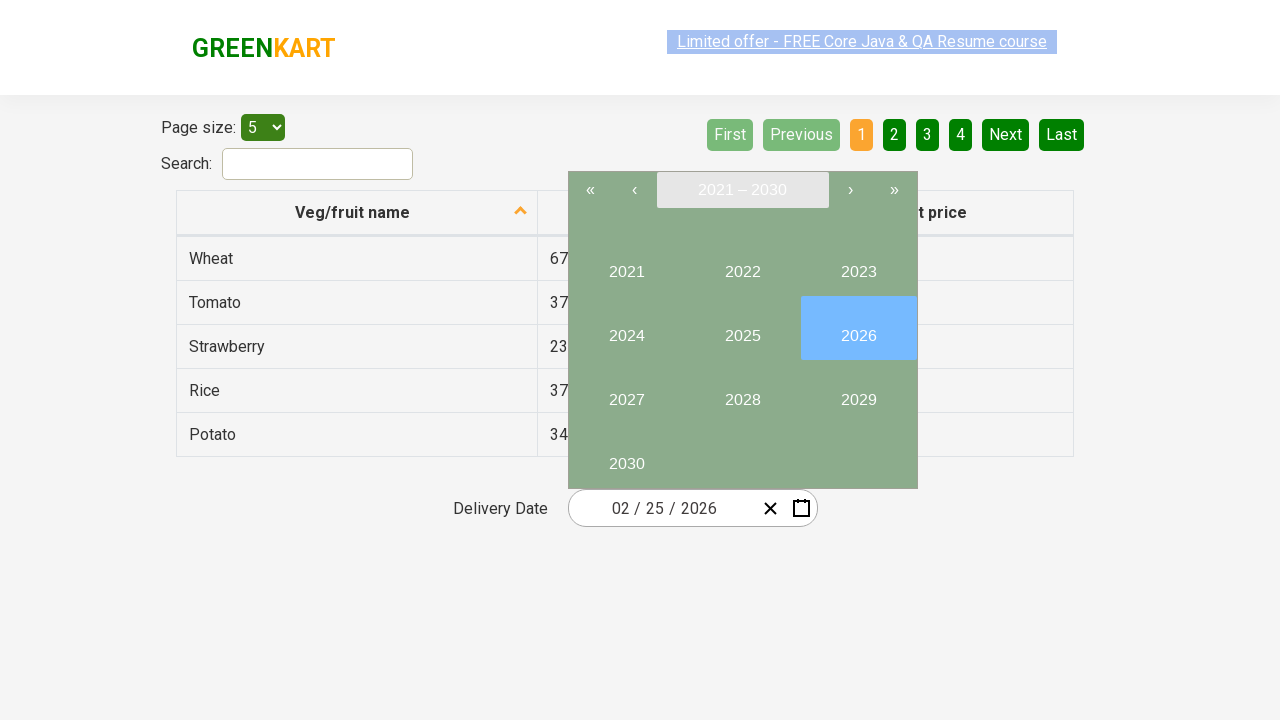

Selected year 2029 from year picker at (858, 392) on button:text('2029')
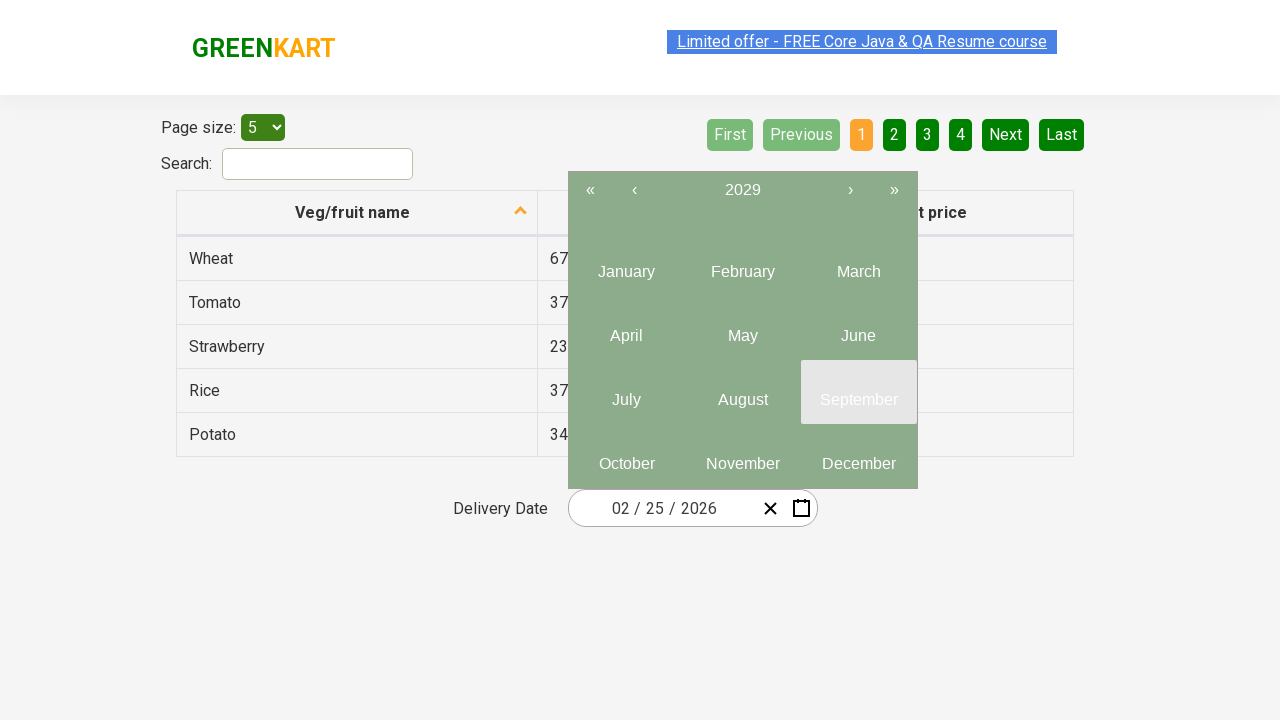

Selected August (month 8) from month picker at (742, 392) on .react-calendar__year-view__months__month:nth-child(8)
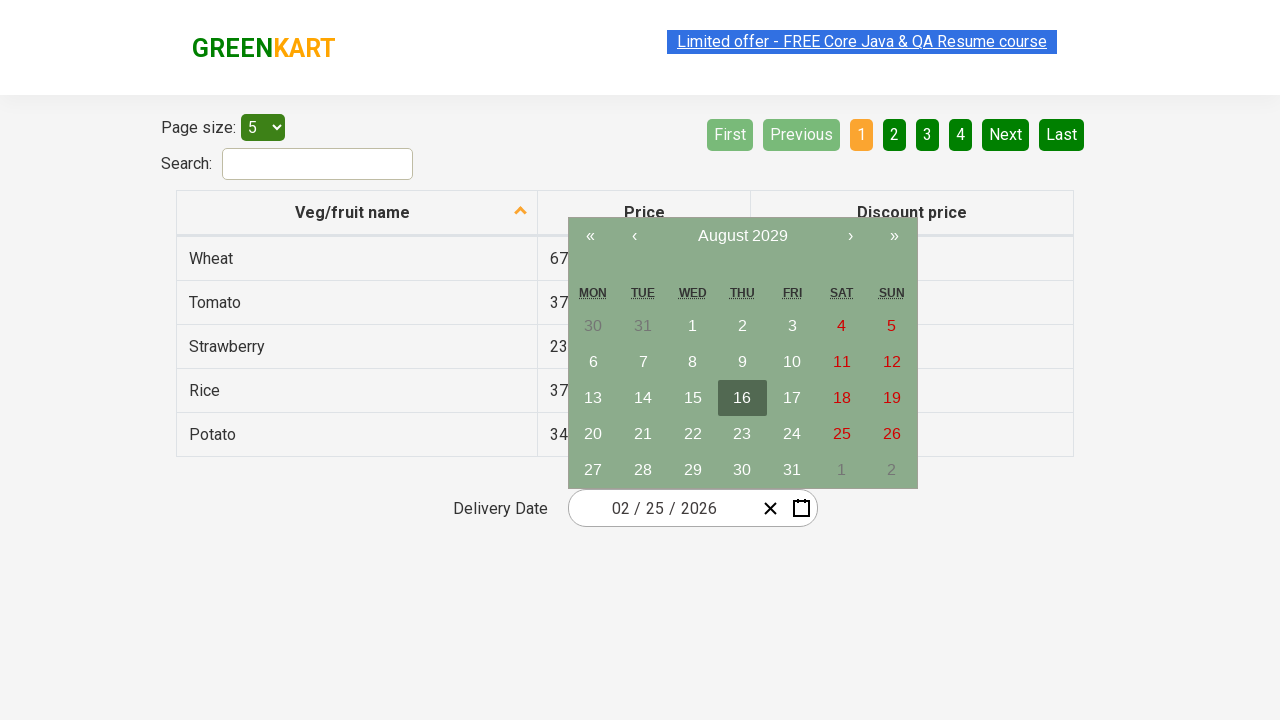

Selected day 15 from calendar at (693, 398) on button abbr:text('15')
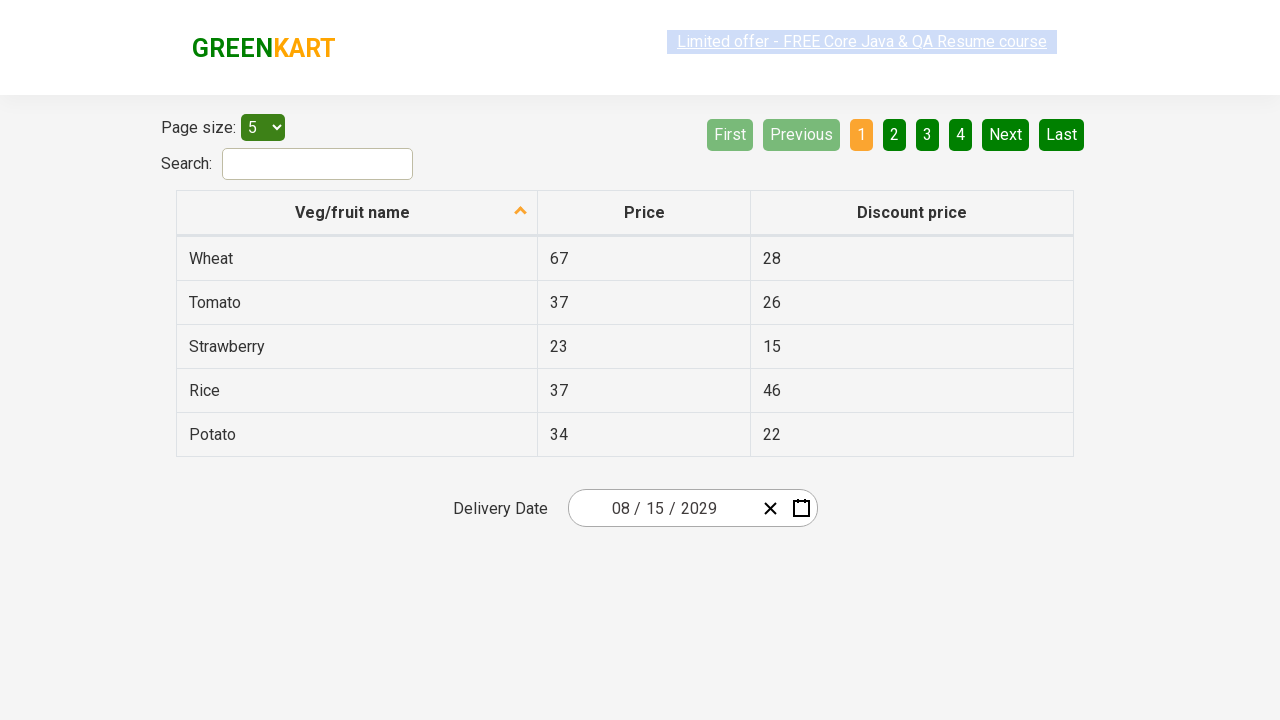

Located all date input fields for verification
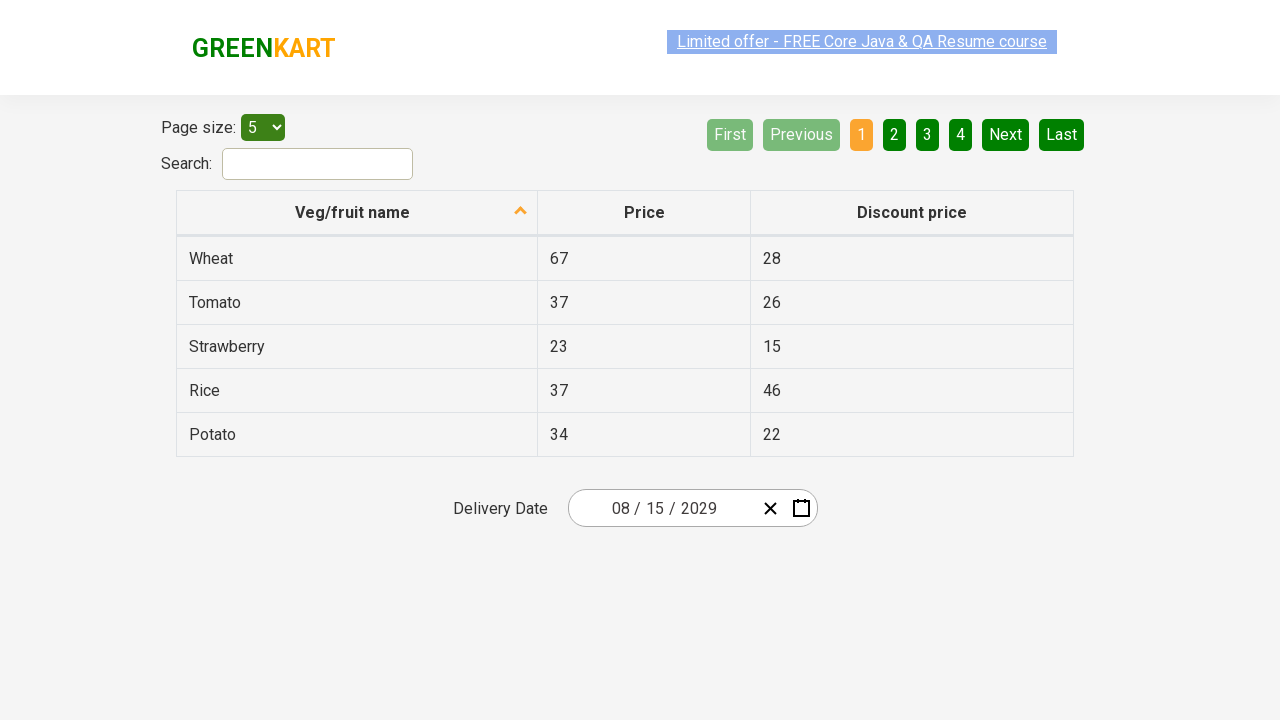

Verified date component 0 (expected: 8, actual: 8)
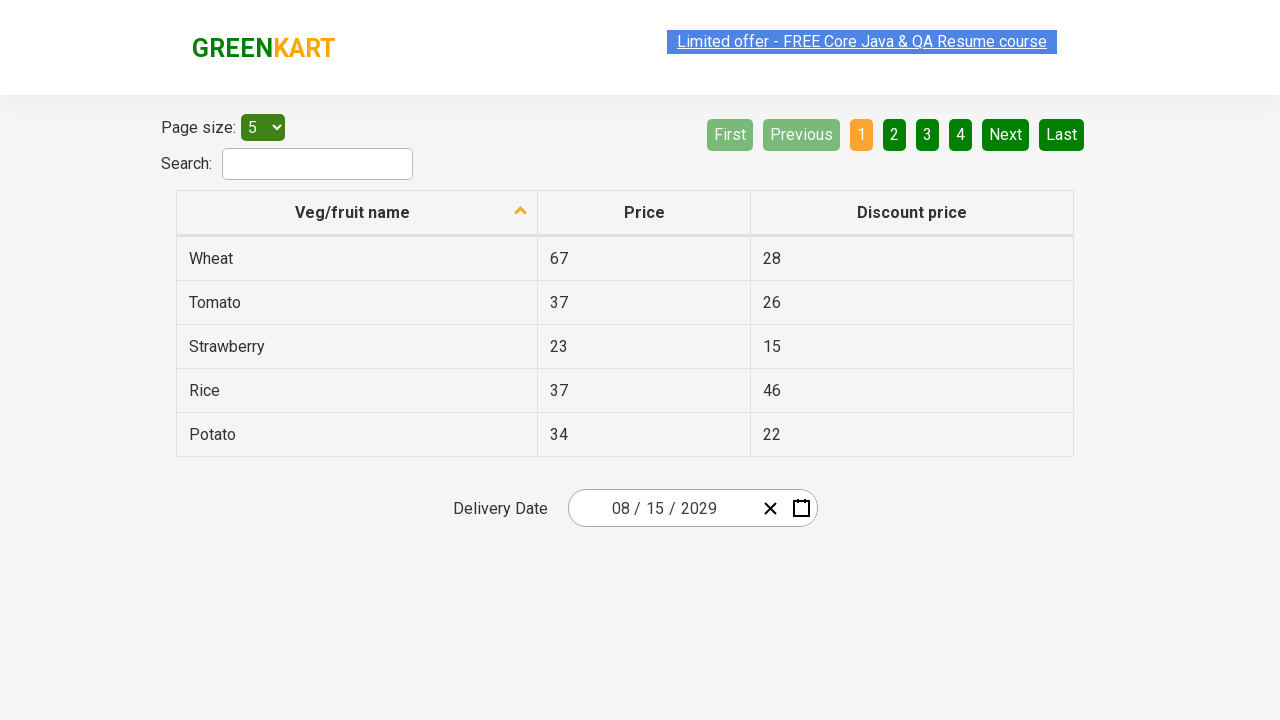

Verified date component 1 (expected: 15, actual: 15)
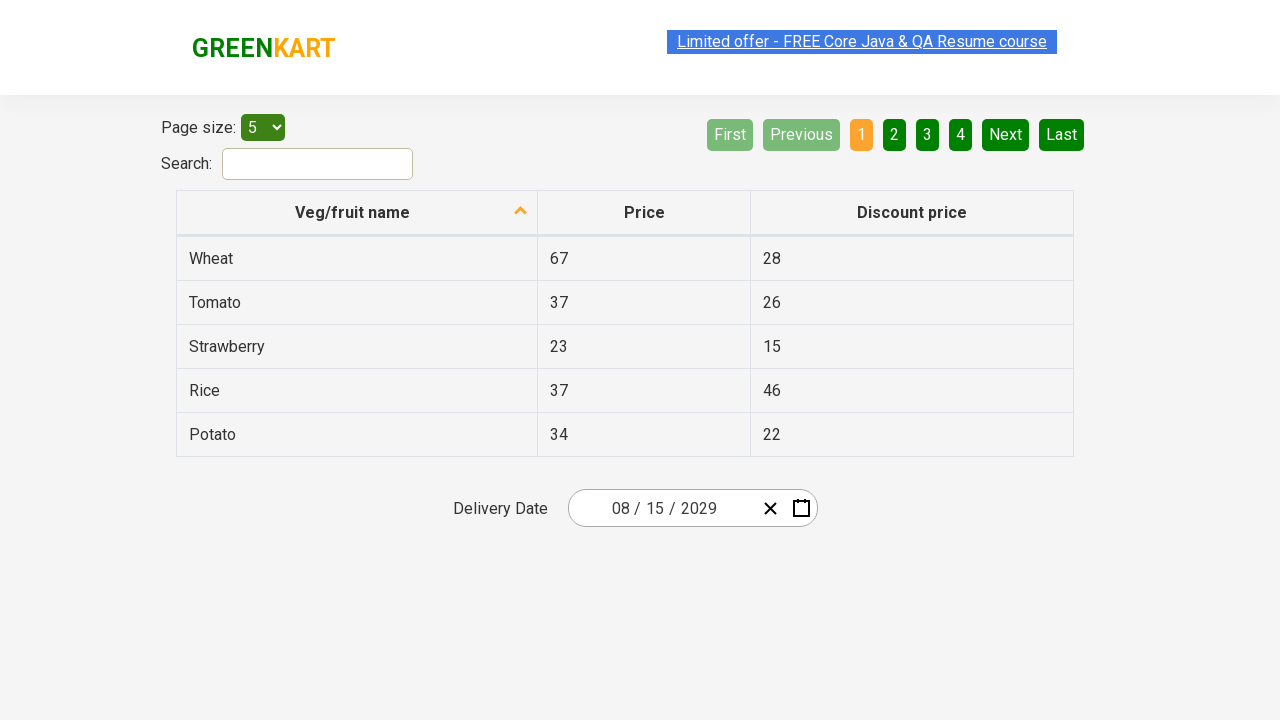

Verified date component 2 (expected: 2029, actual: 2029)
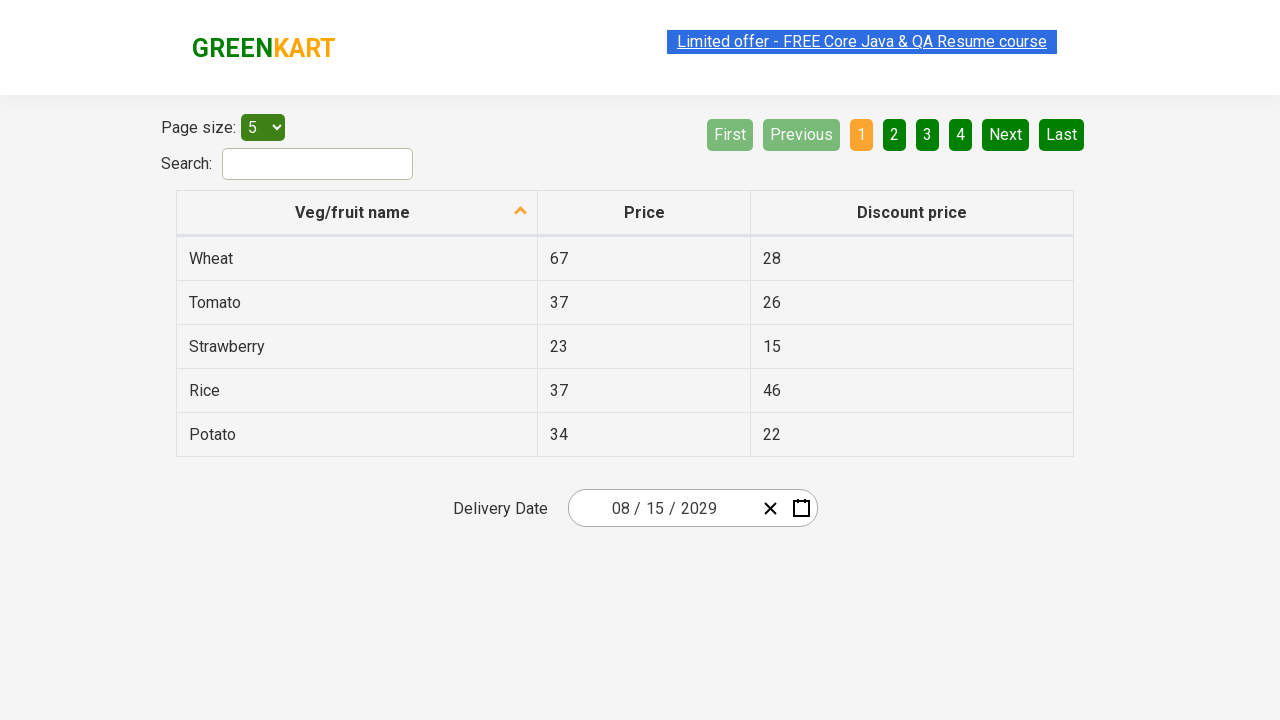

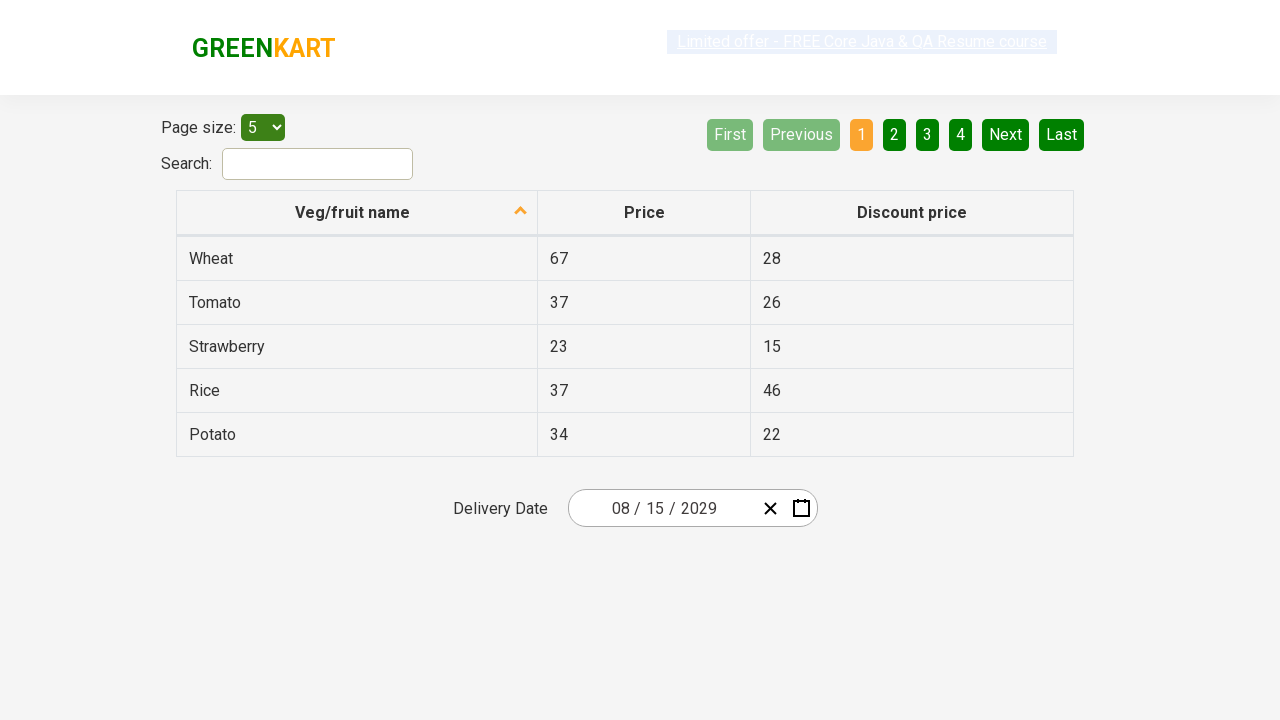